Tests handling of JavaScript alert dialogs by navigating to a waits page, clicking a button that triggers an alert, and accepting the dialog

Starting URL: https://letcode.in/waits

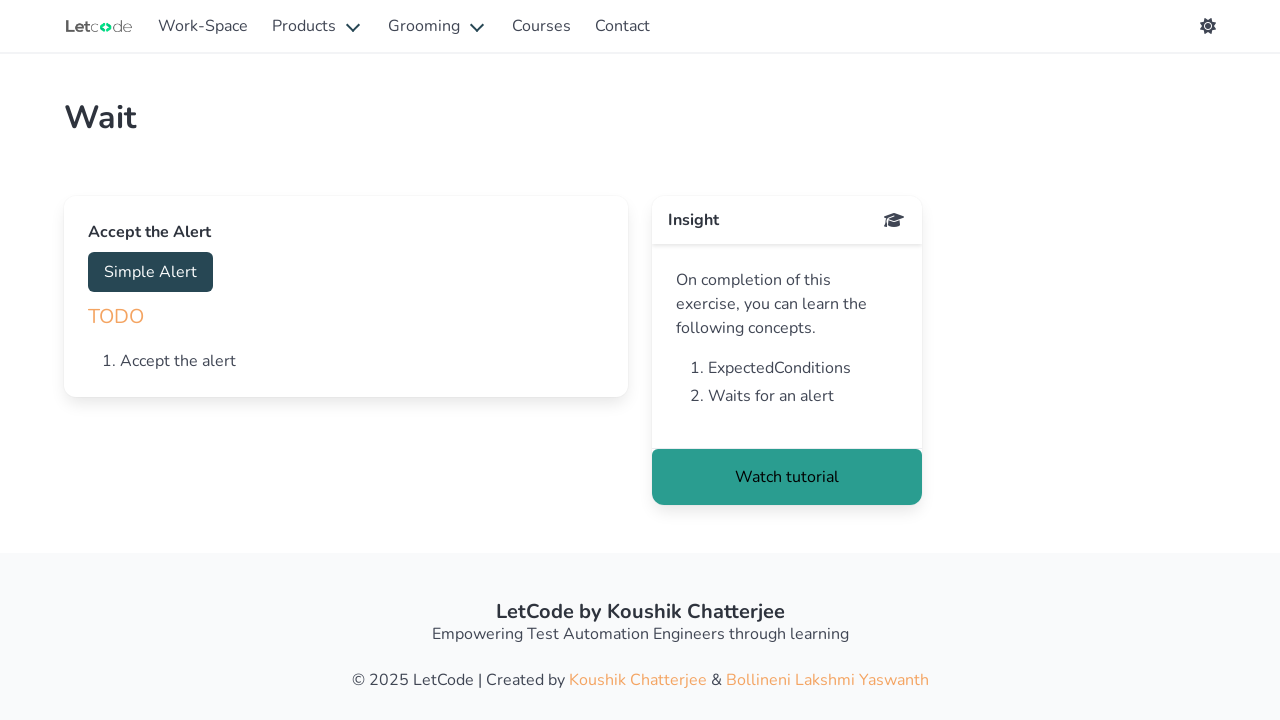

Set up dialog handler to accept alerts
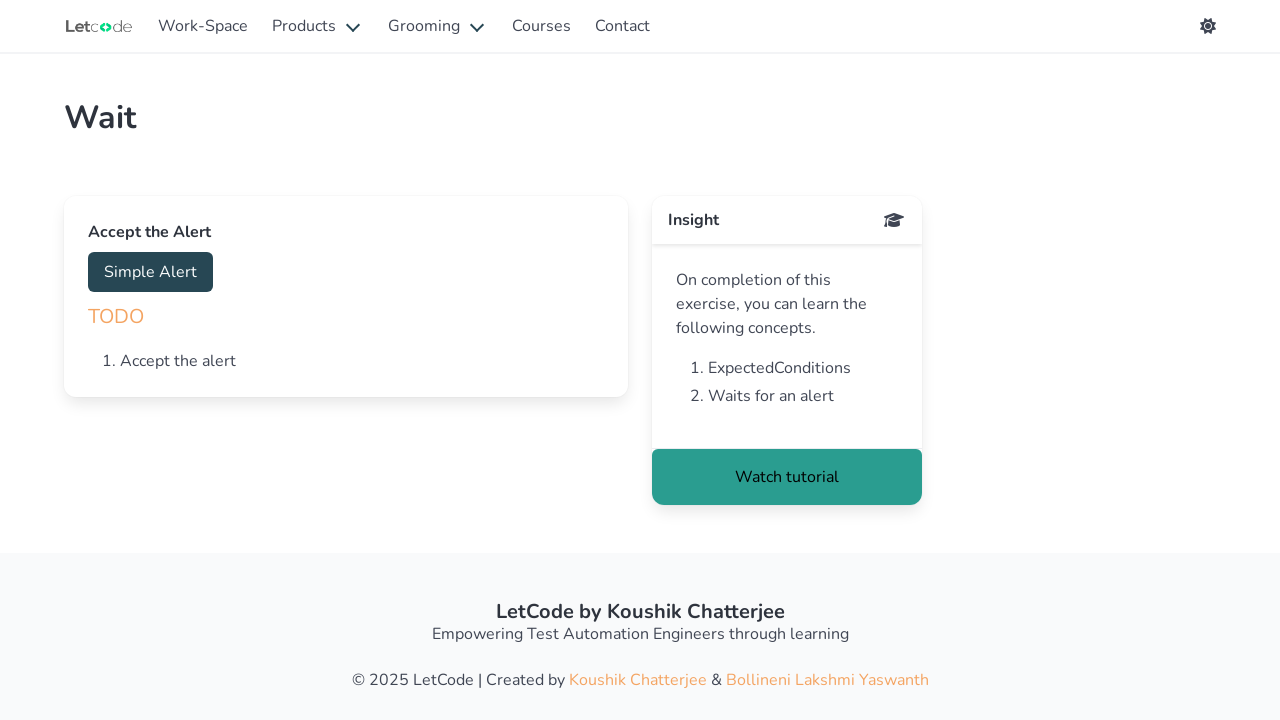

Clicked button to trigger alert dialog at (150, 272) on #accept
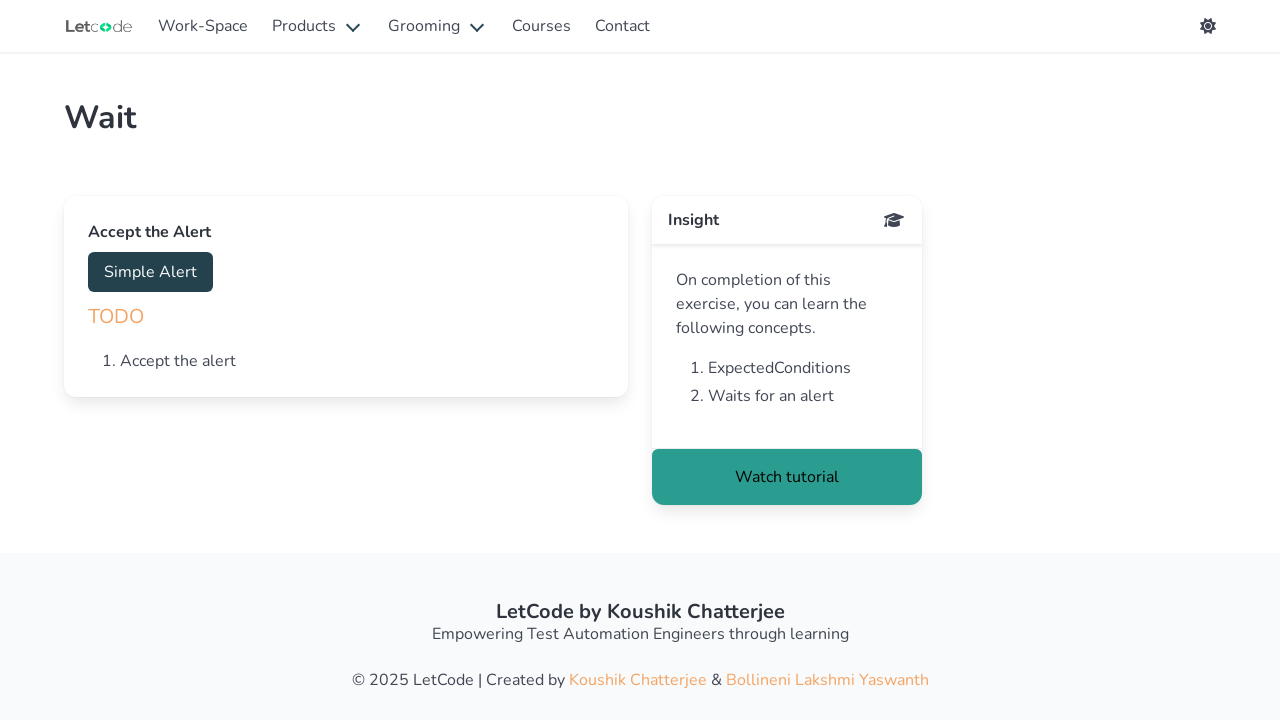

Waited for alert dialog to be handled and accepted
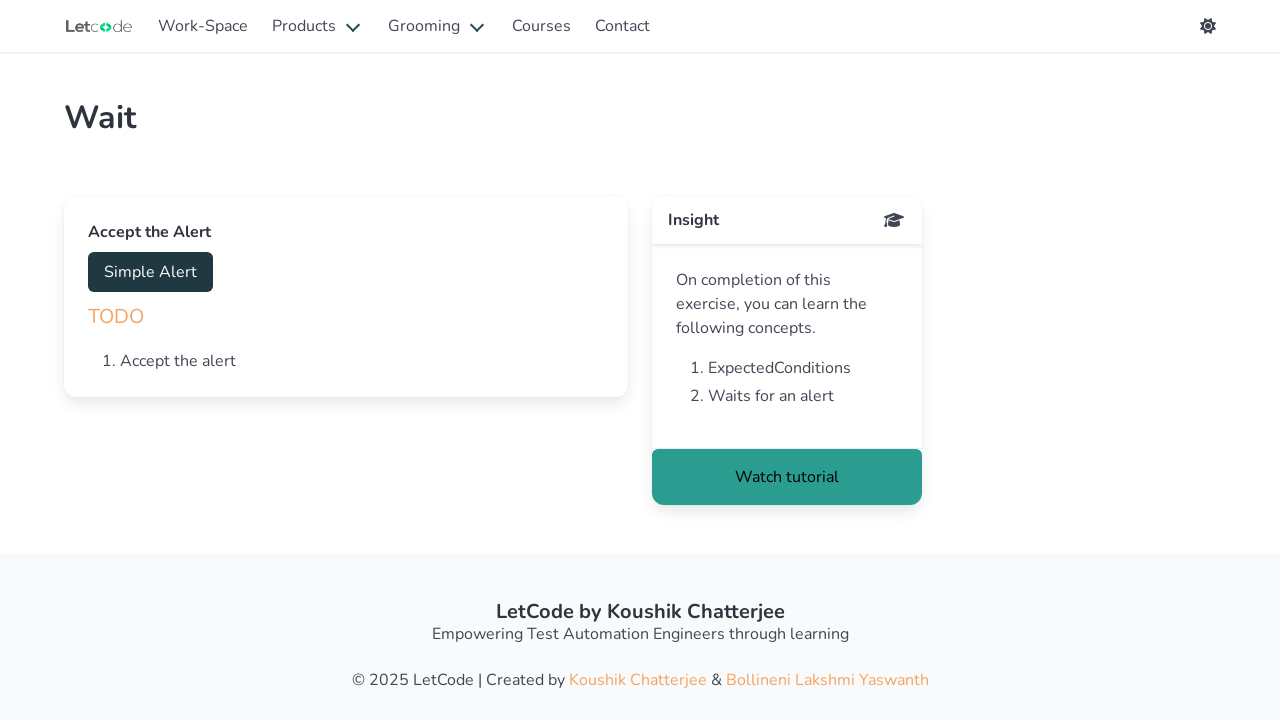

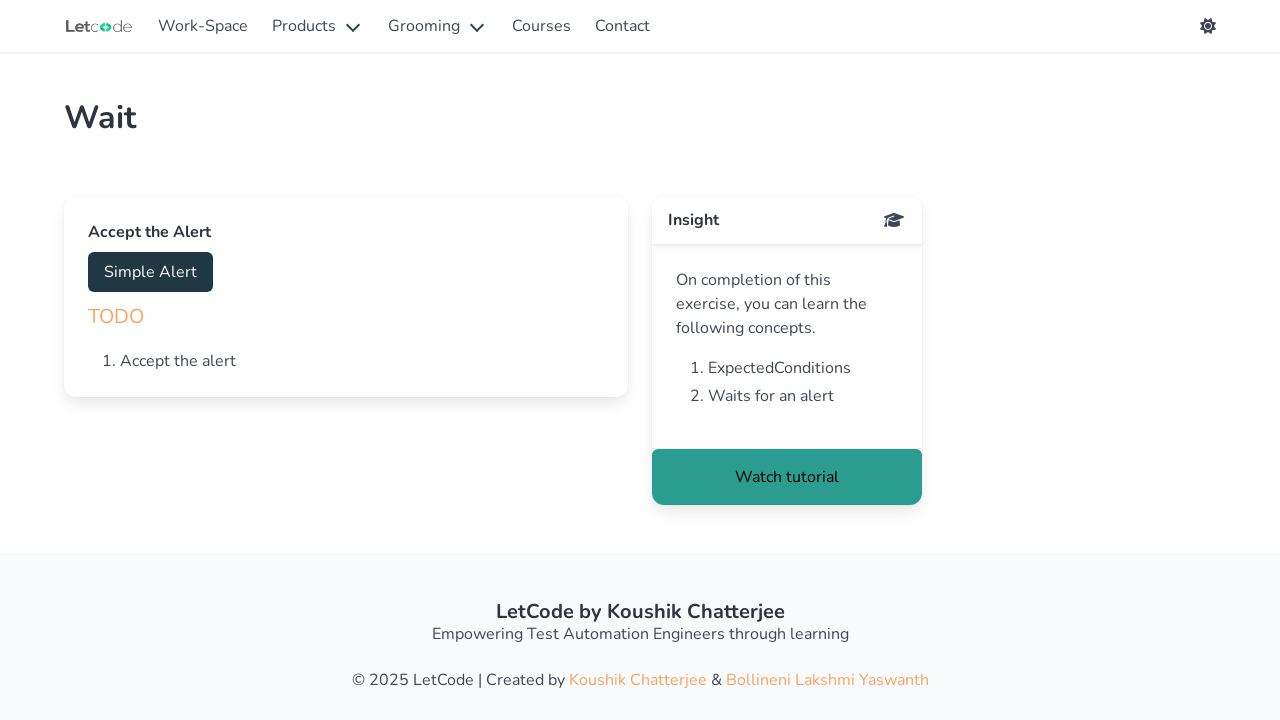